Tests editing a task in the Active filter view

Starting URL: http://todomvc4tasj.herokuapp.com/#/active

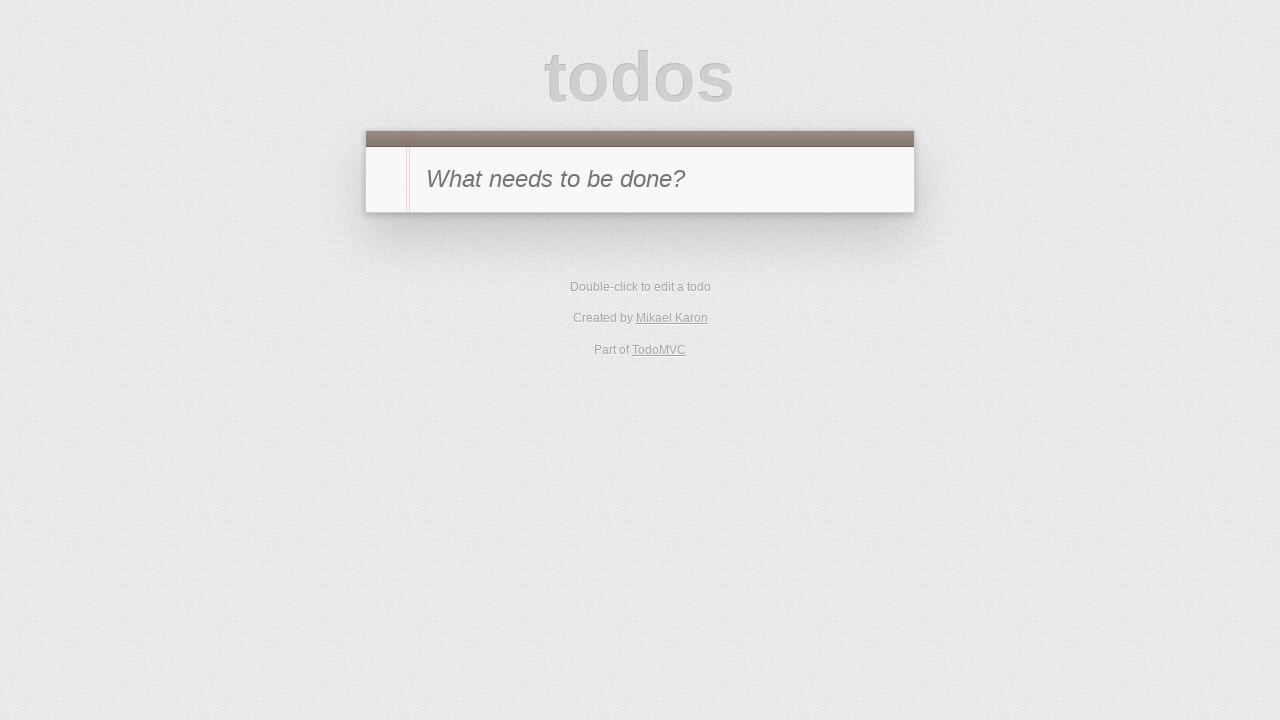

Set localStorage with 2 active tasks (A and B)
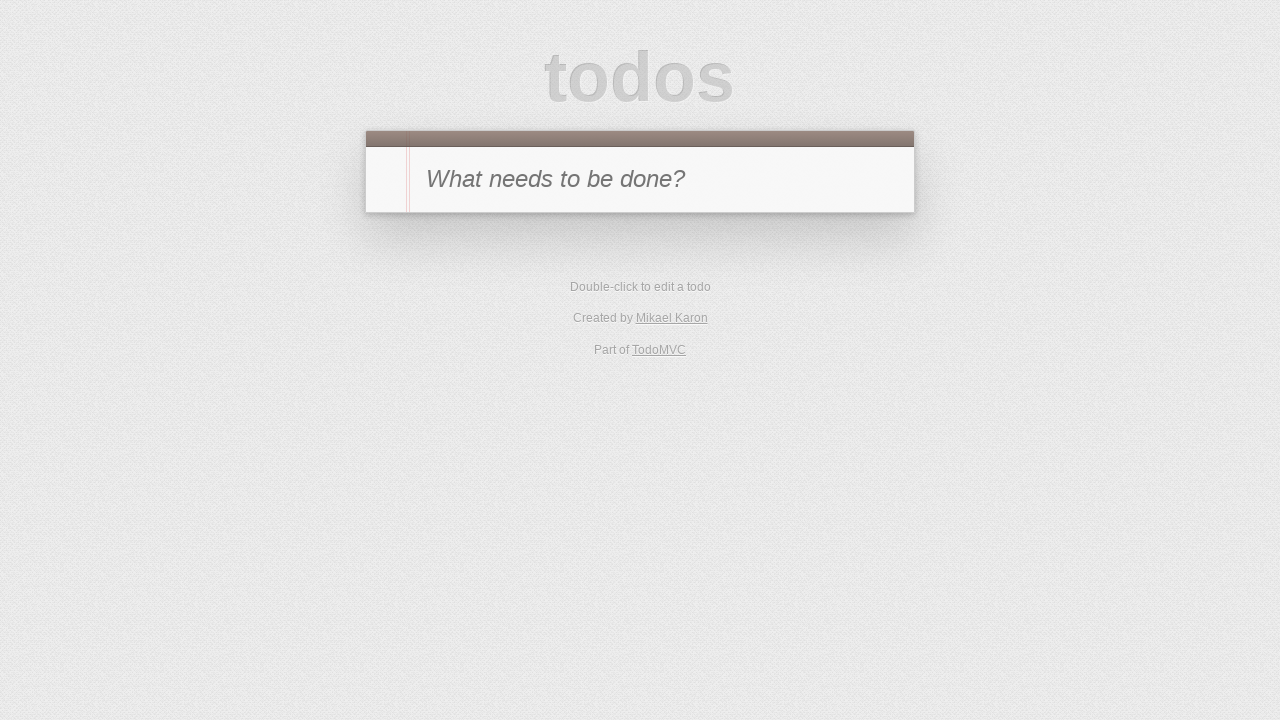

Reloaded page to load tasks from localStorage
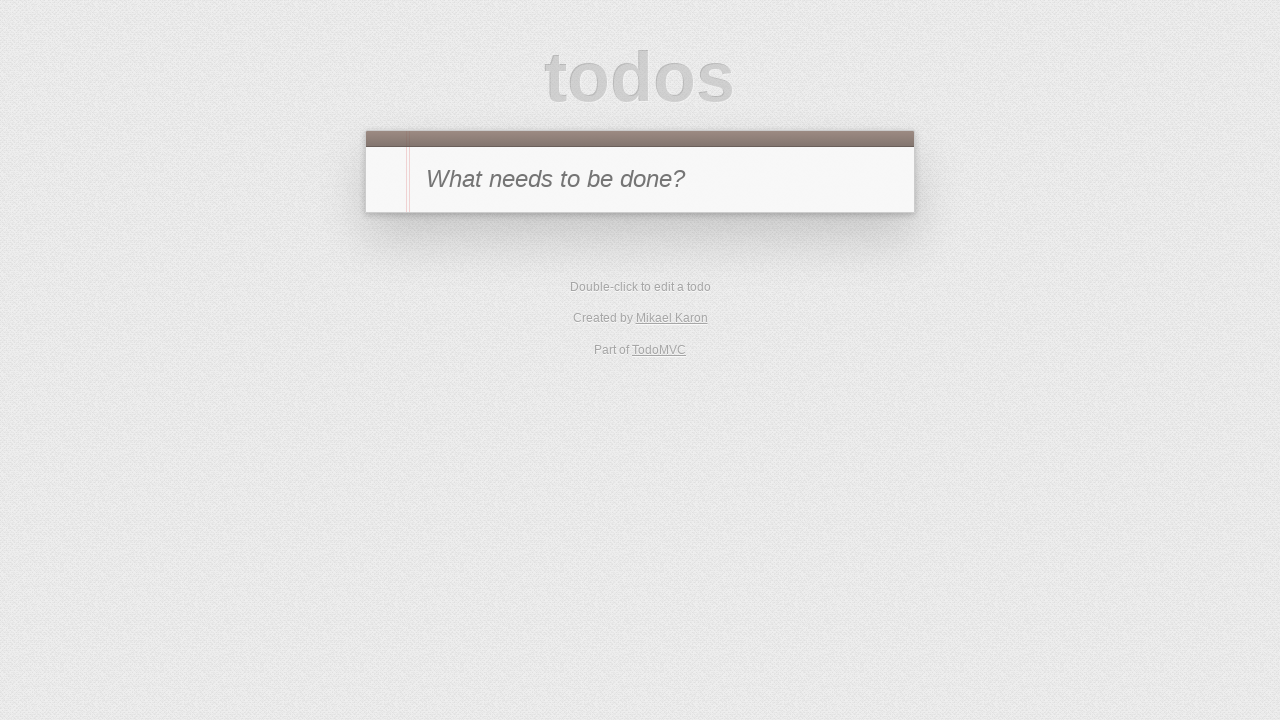

Double-clicked task B to enter edit mode at (640, 302) on #todo-list>li >> internal:has-text="B"i
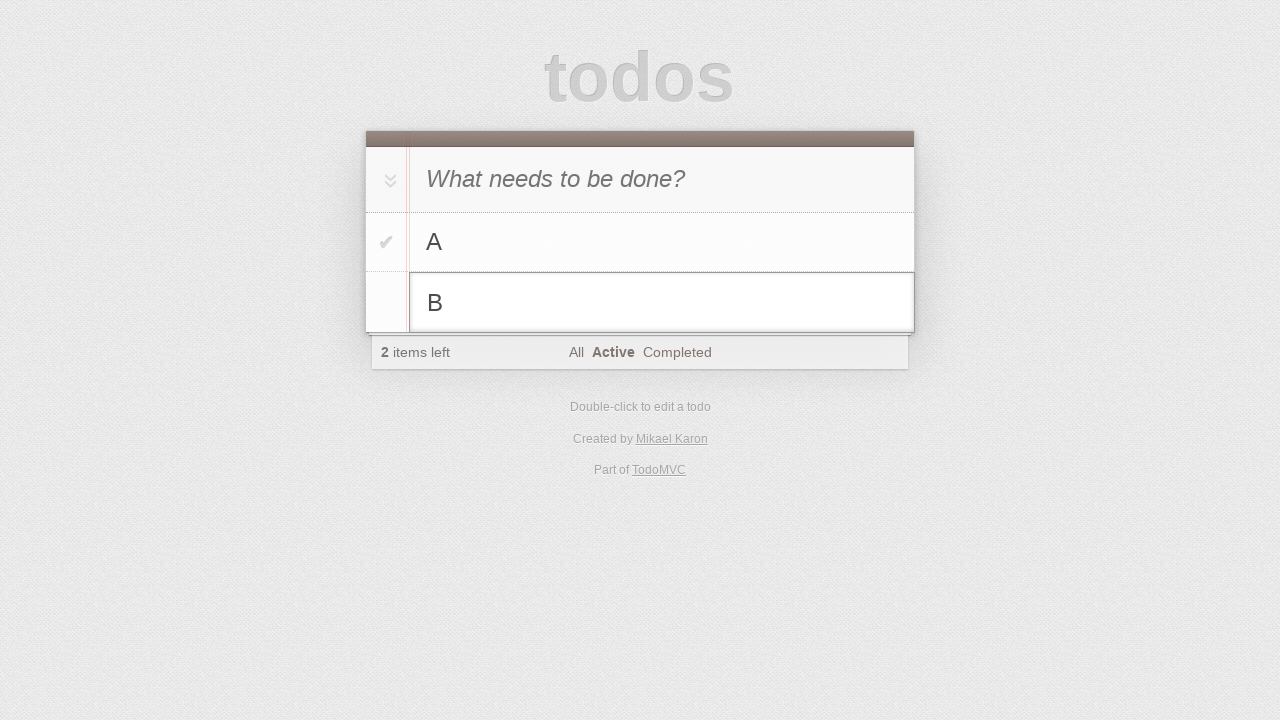

Filled edit field with new text 'B edited' on #todo-list>li.editing .edit
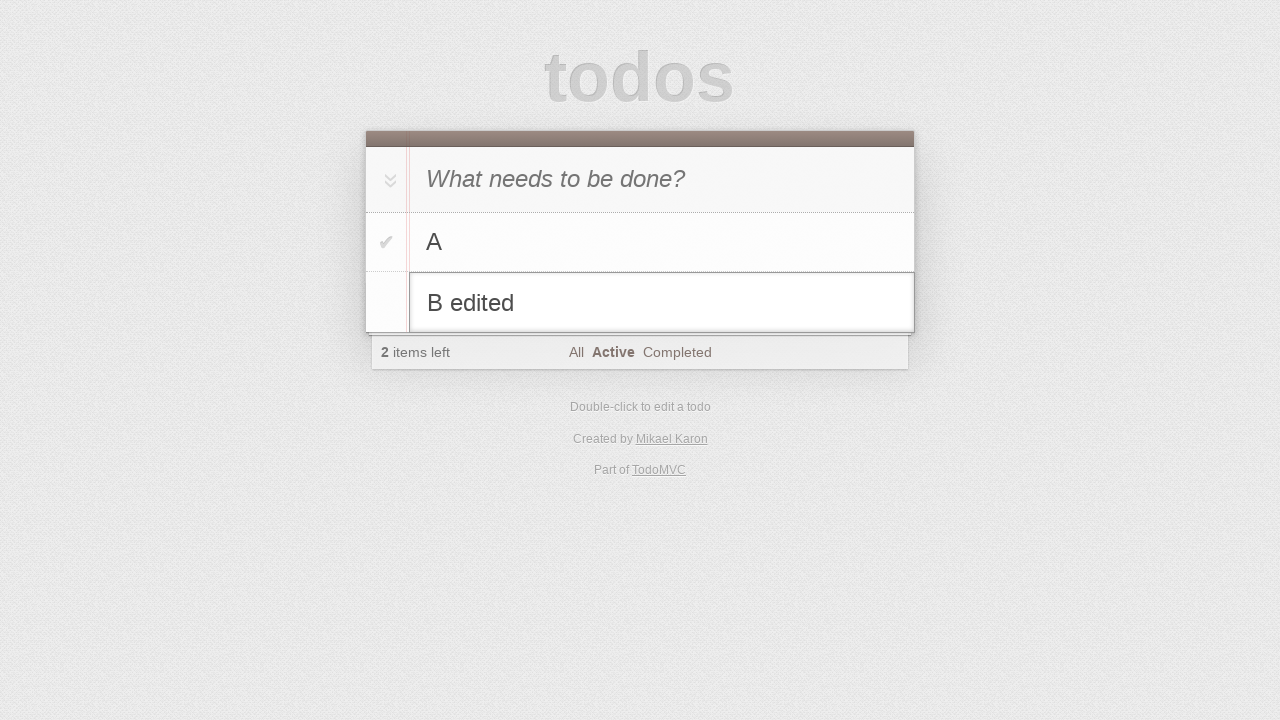

Pressed Enter to save edited task on #todo-list>li.editing .edit
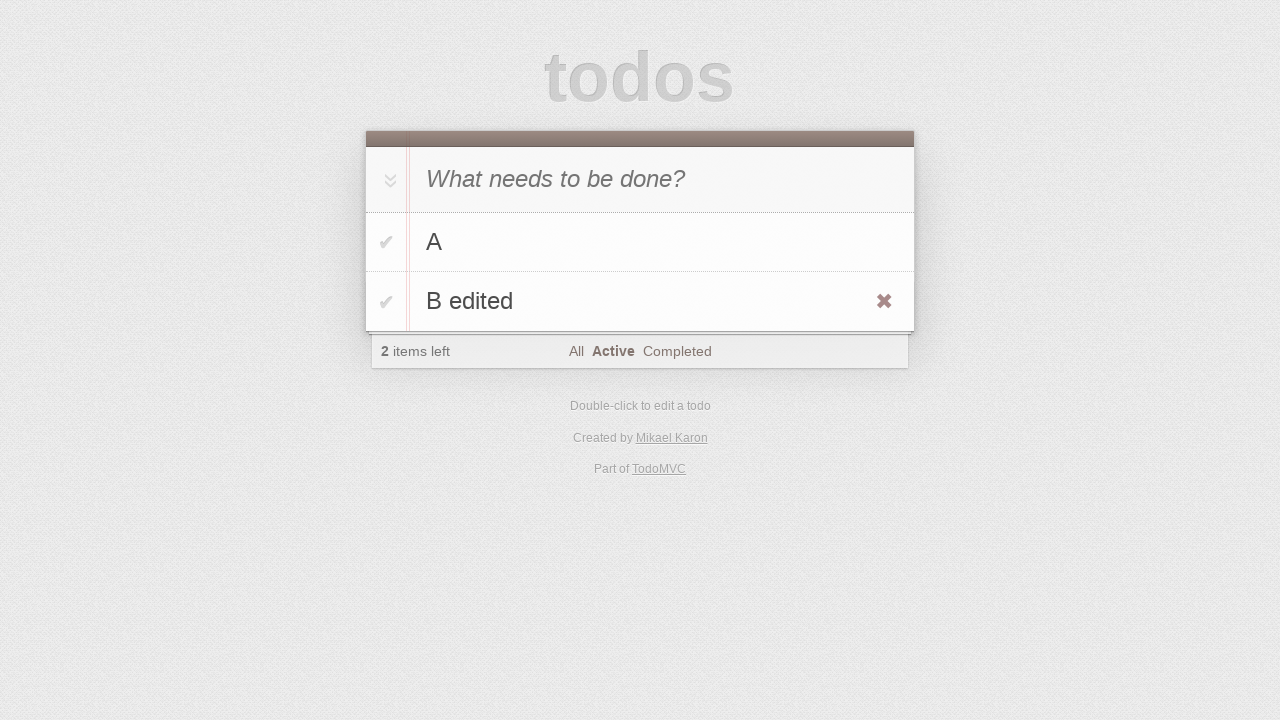

Verified task list is displayed
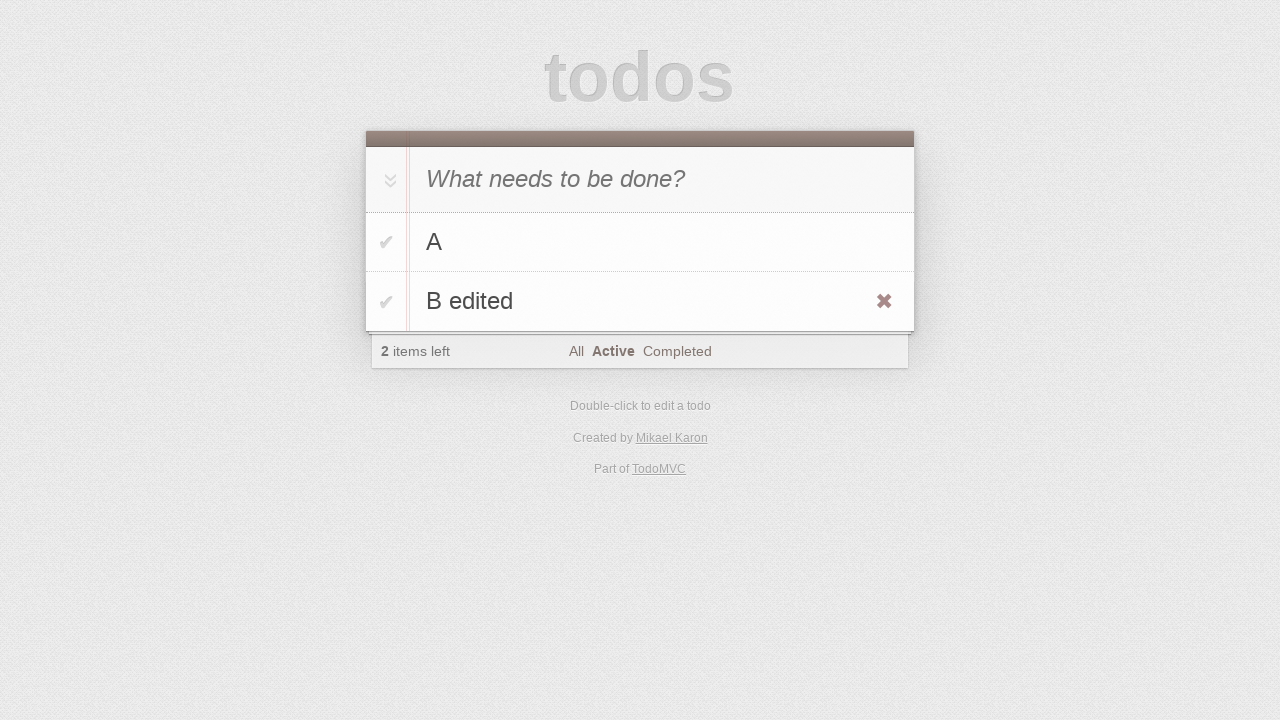

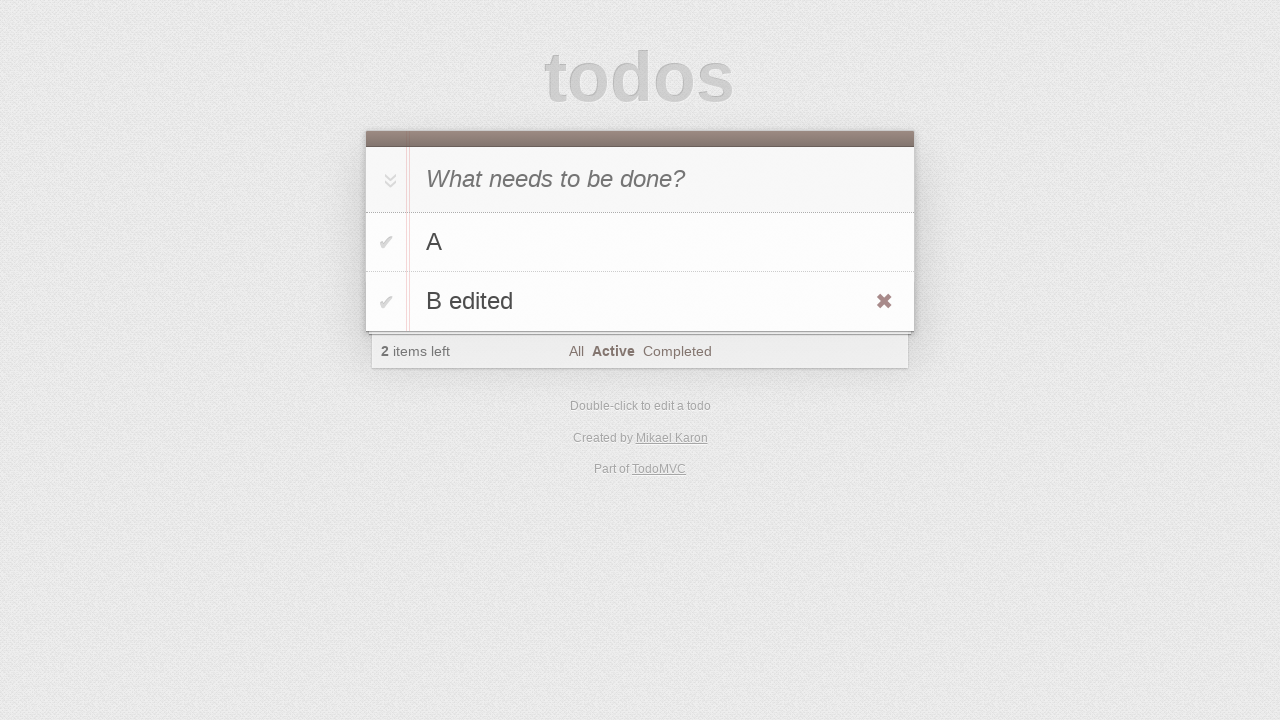